Tests registration form validation with various invalid phone number formats - tests phone too short, too long, containing letters, and wrong prefix

Starting URL: https://alada.vn/tai-khoan/dang-ky.html

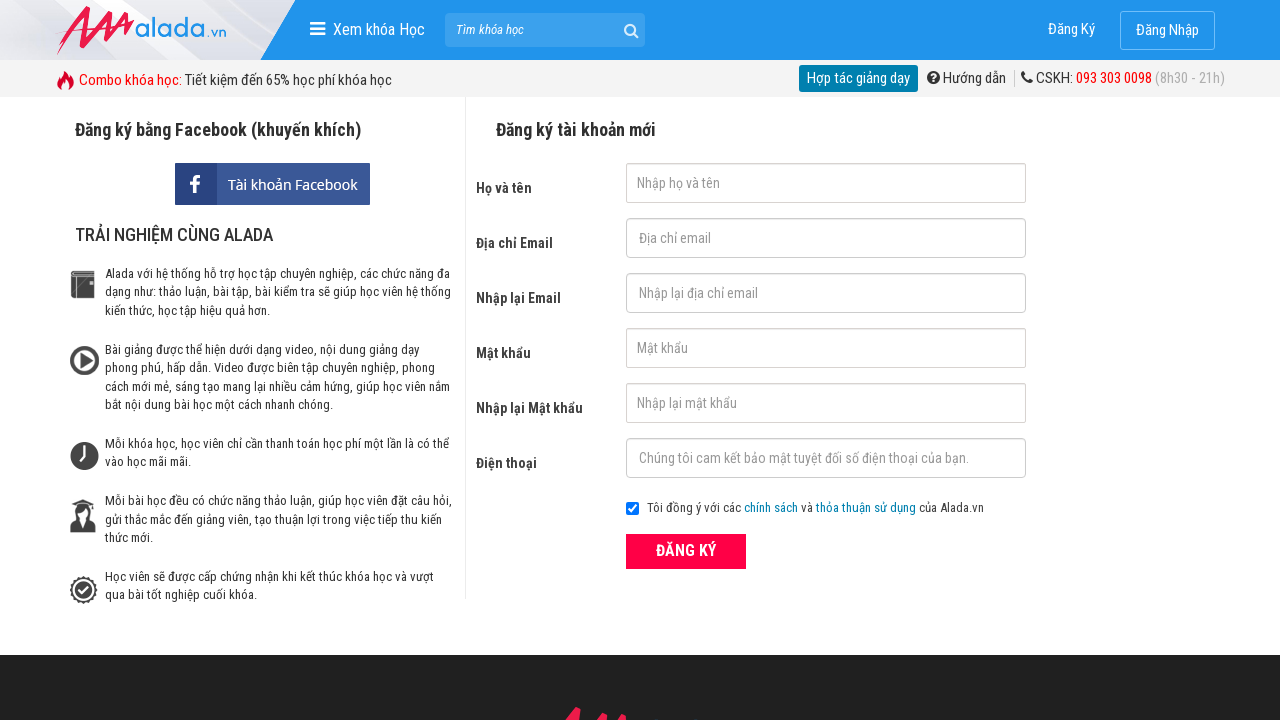

Filled first name field with 'Donald Trump' on input[name='txtFirstname']
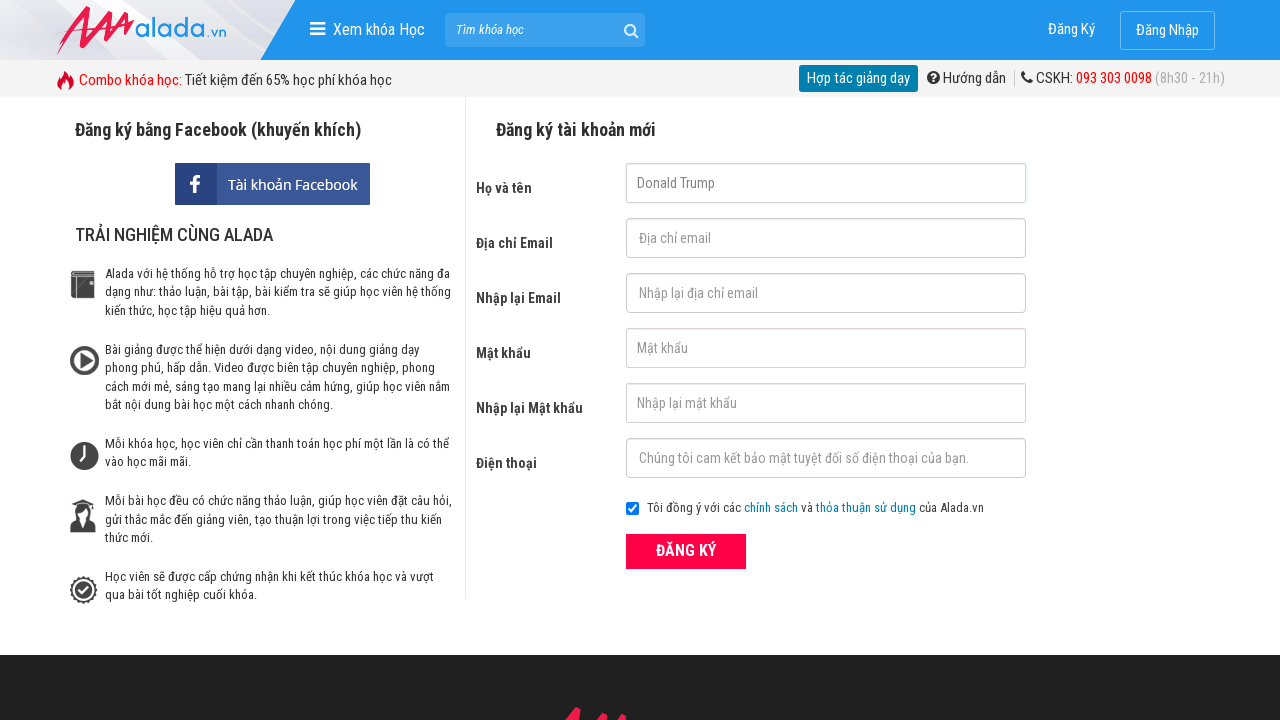

Filled email field with 'abc123@gmail.com' on input[name='txtEmail']
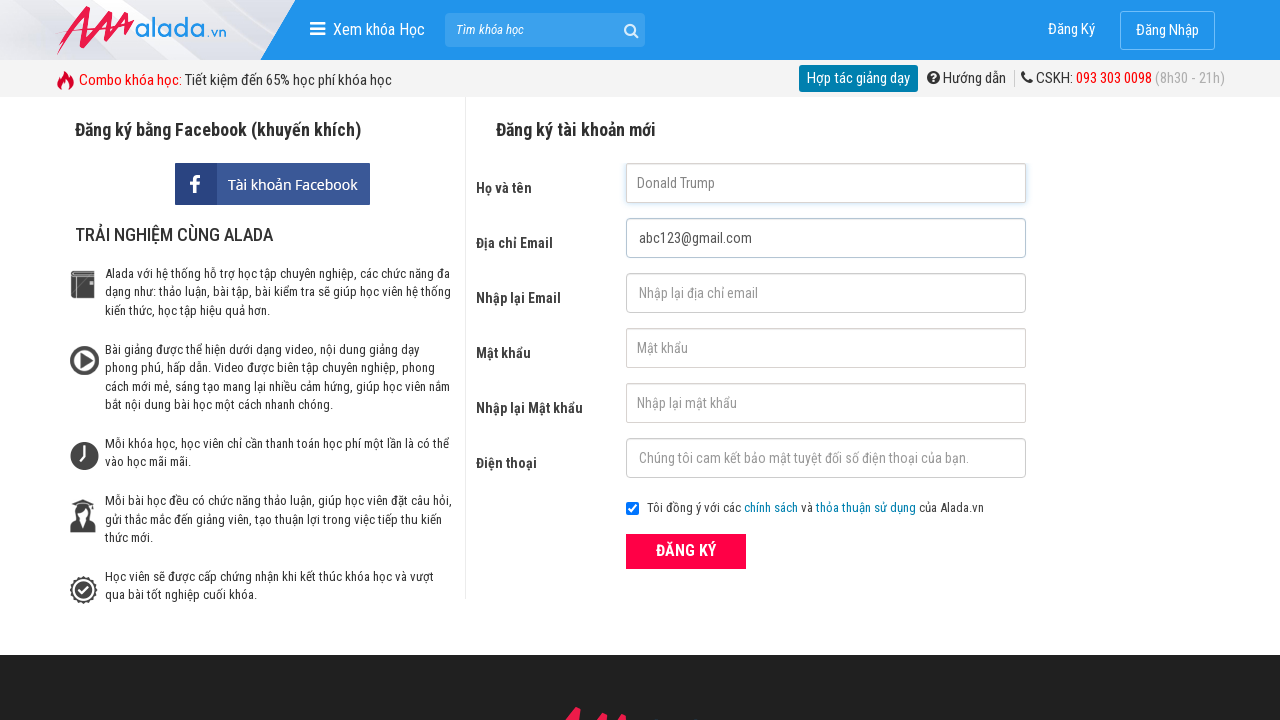

Filled confirm email field with 'abc123@gmail.com' on input[name='txtCEmail']
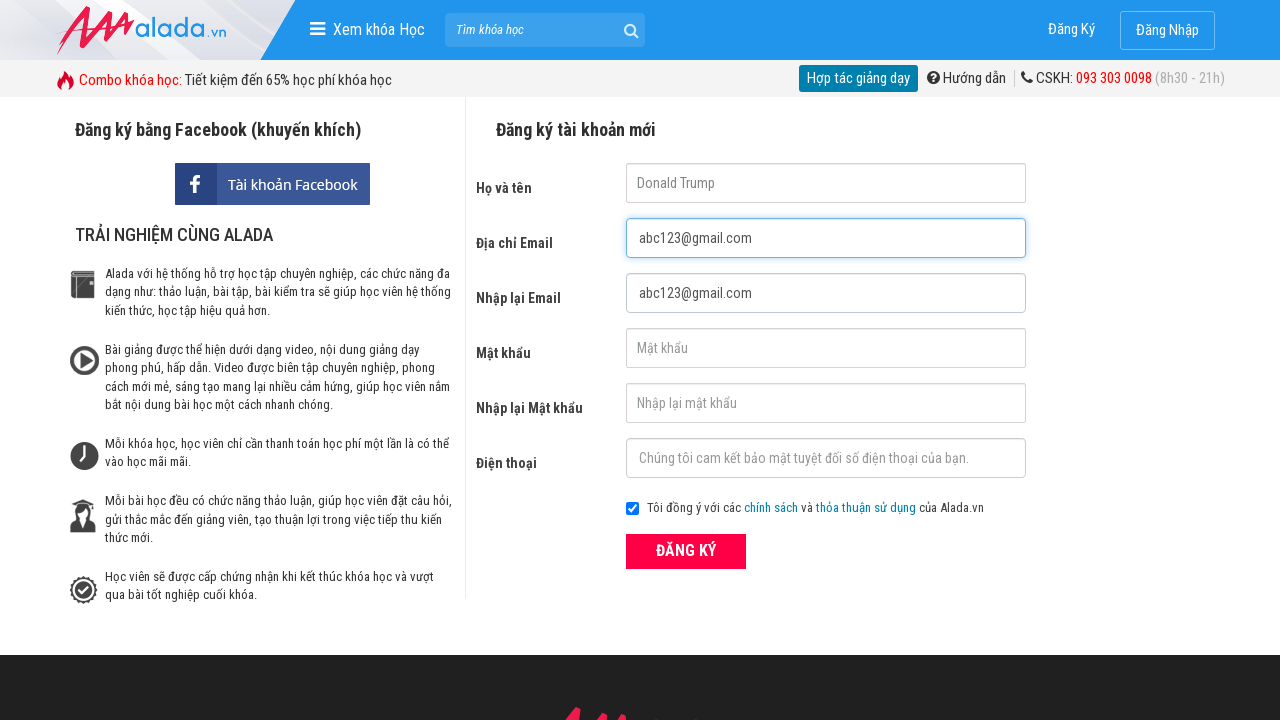

Filled password field with '123456' on input[name='txtPassword']
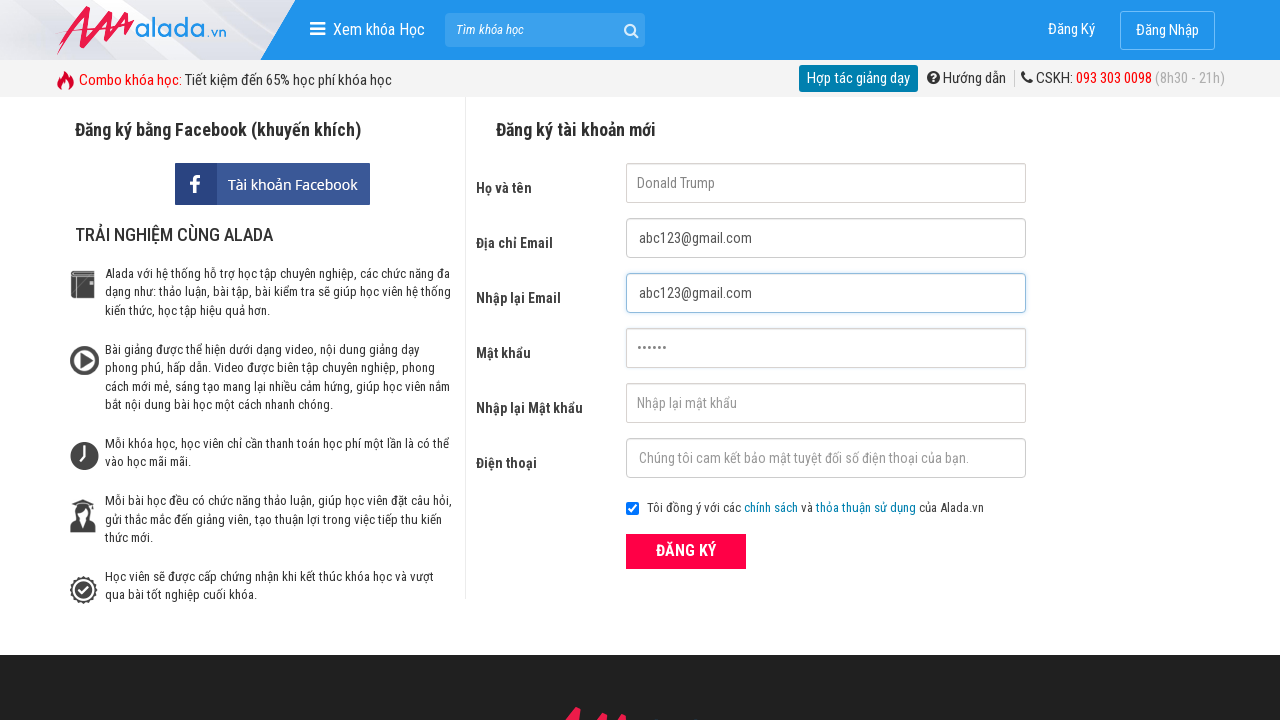

Filled confirm password field with '123456' on input[name='txtCPassword']
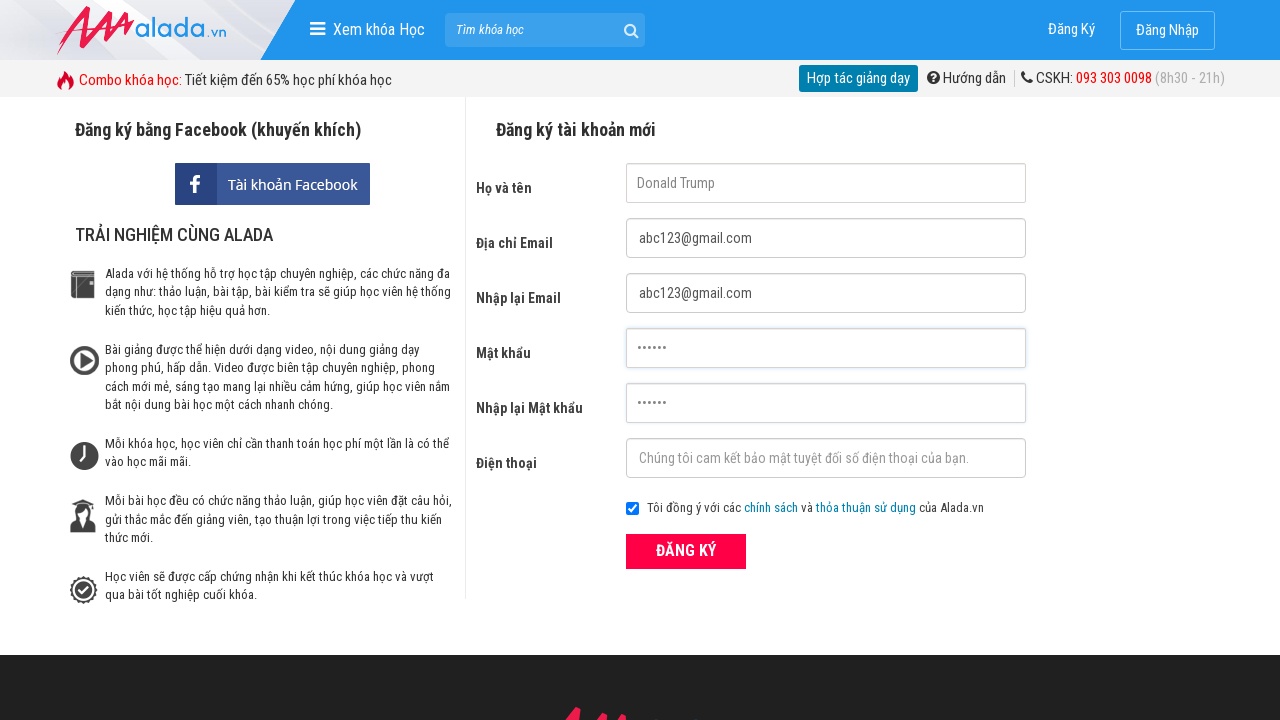

Filled phone field with '0912345' (too short - 7 chars) on input[name='txtPhone']
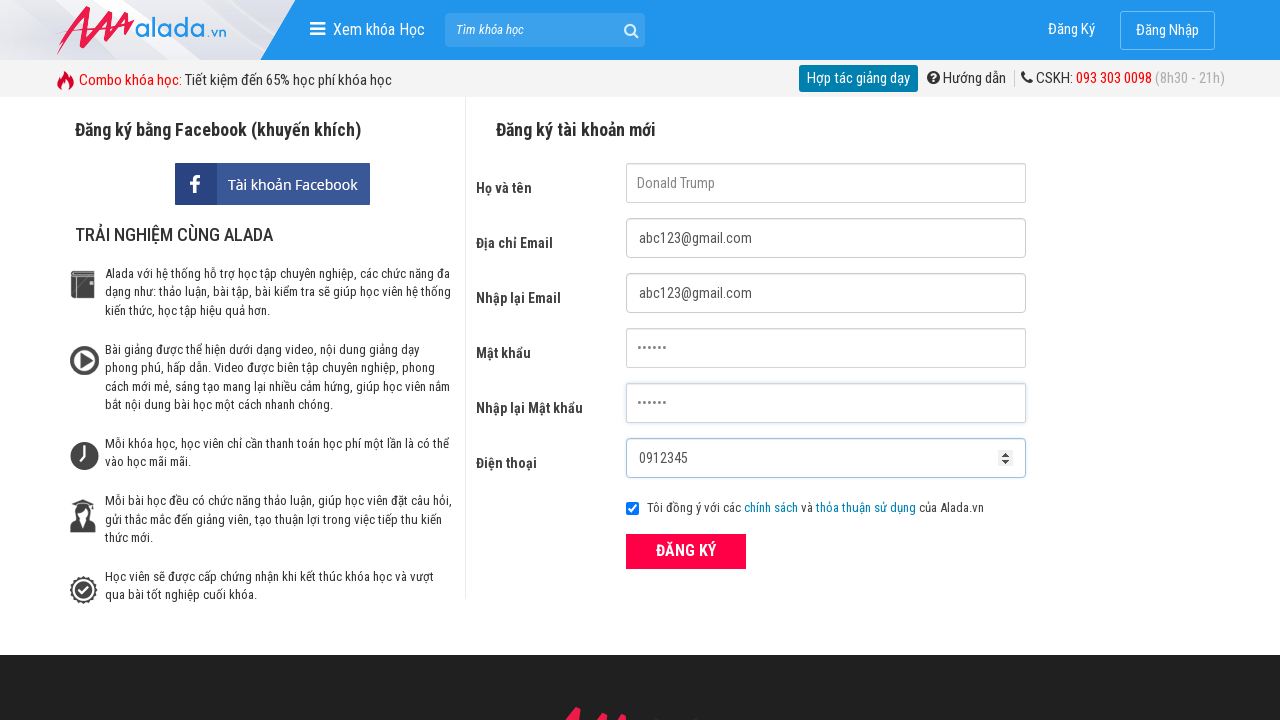

Clicked ĐĂNG KÝ button for Case 1 (phone too short) at (686, 551) on xpath=//form[@id='frmLogin']//button[text()='ĐĂNG KÝ']
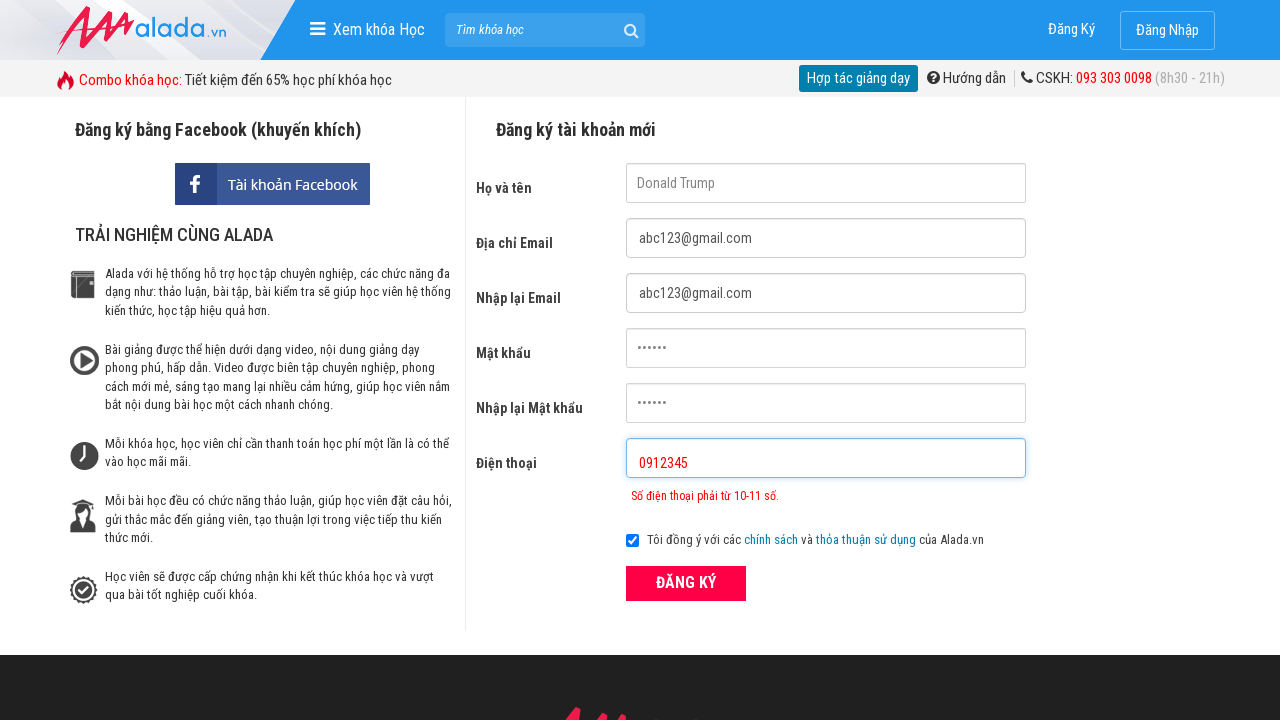

Phone error message appeared for short phone number
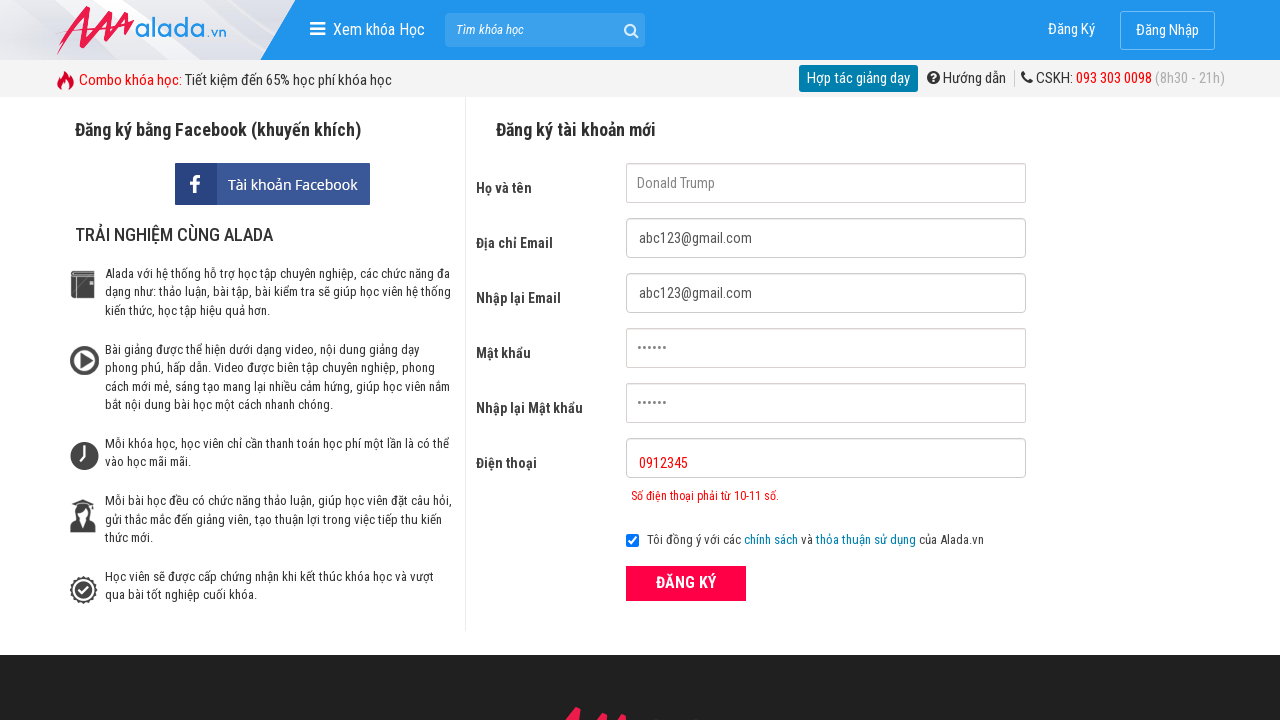

Cleared phone field on input[name='txtPhone']
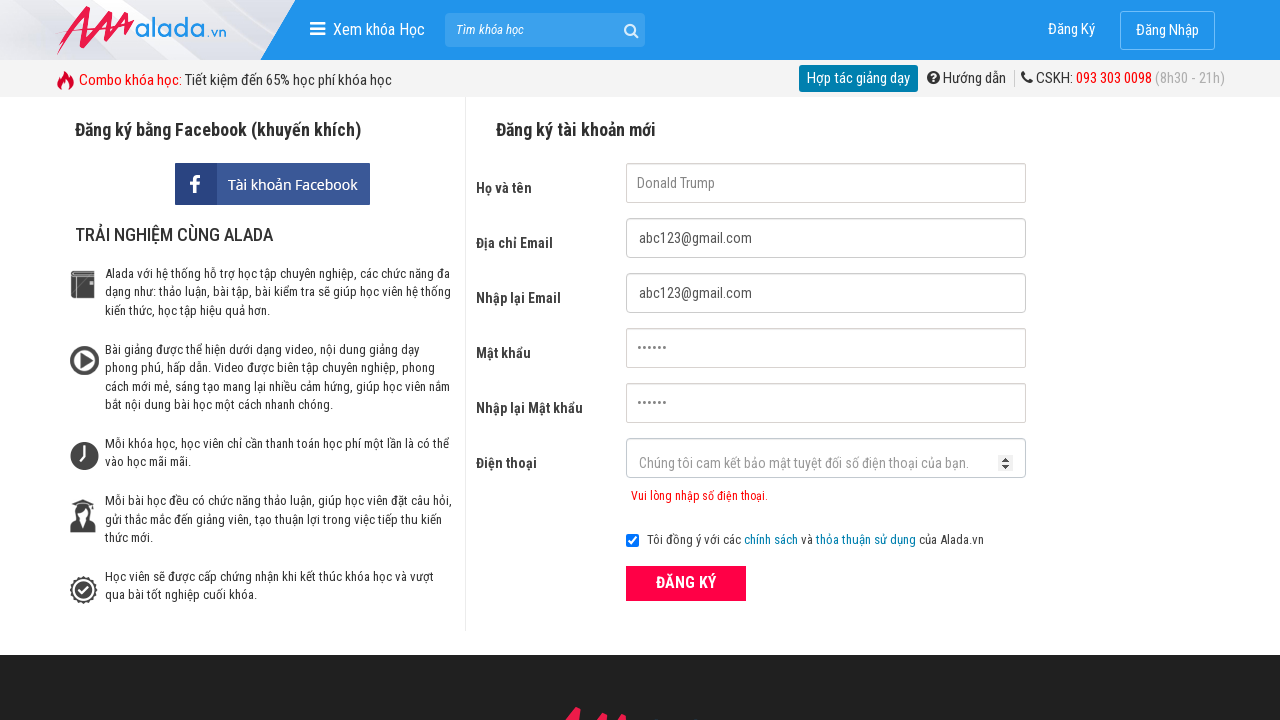

Filled phone field with '091234559886948' (too long - 15 chars) on input[name='txtPhone']
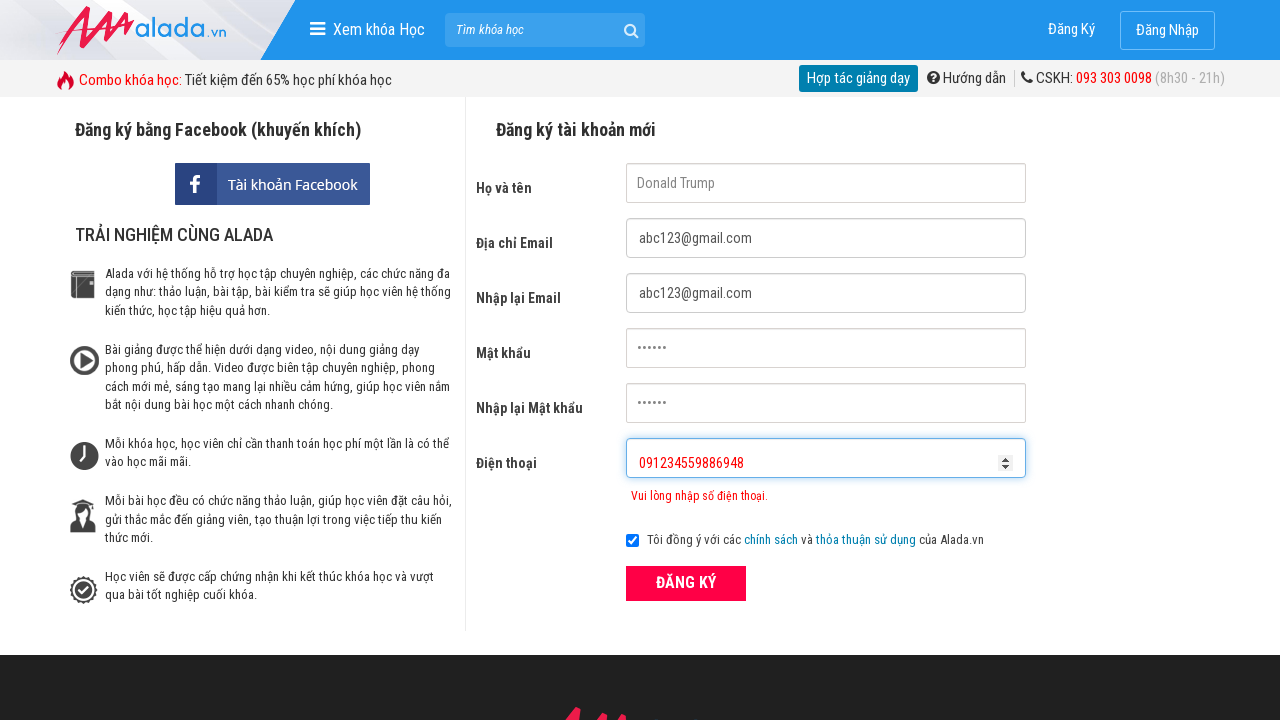

Clicked ĐĂNG KÝ button for Case 2 (phone too long) at (686, 583) on xpath=//form[@id='frmLogin']//button[text()='ĐĂNG KÝ']
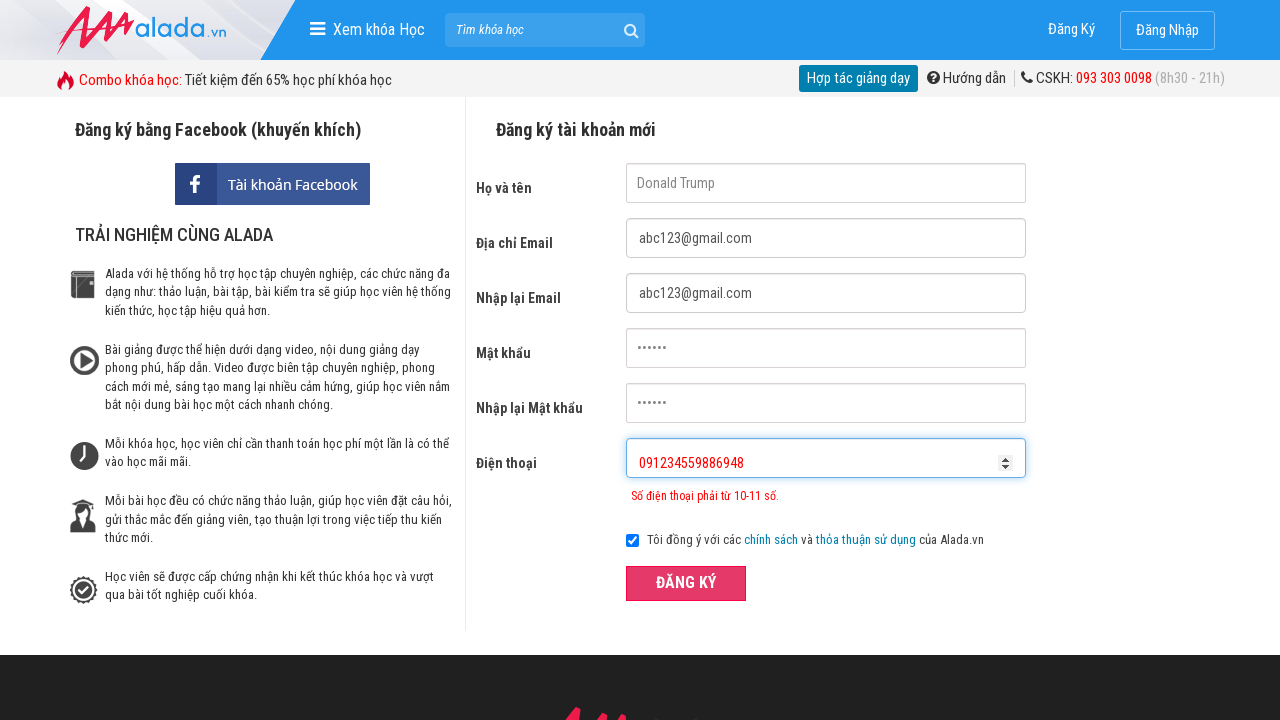

Phone error message appeared for long phone number
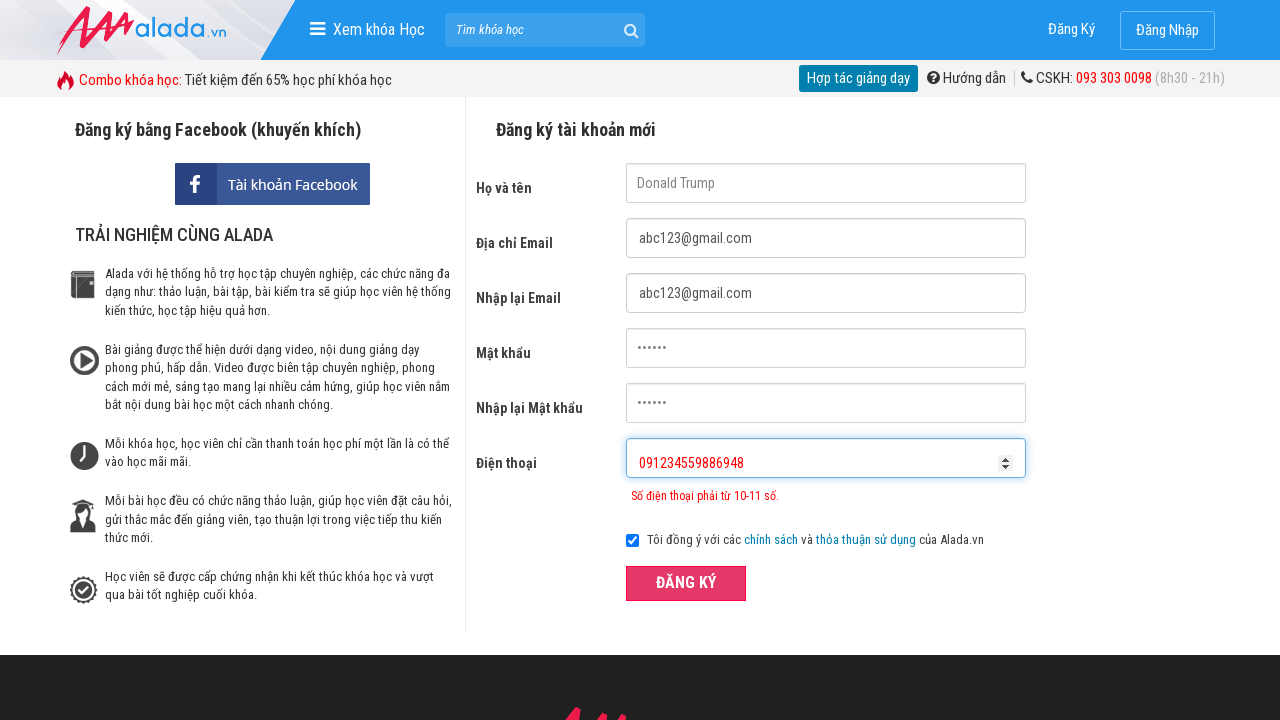

Cleared phone field on input[name='txtPhone']
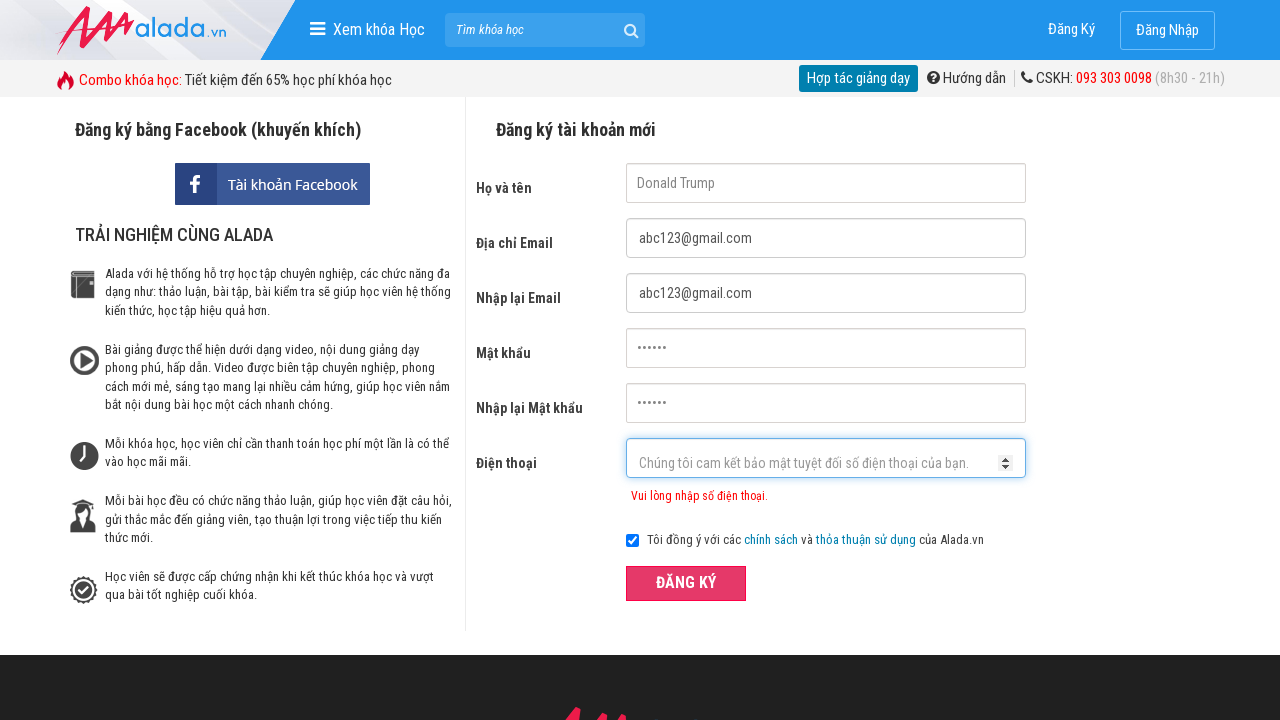

Filled phone field with '09123989e8' (contains letter 'e') on input[name='txtPhone']
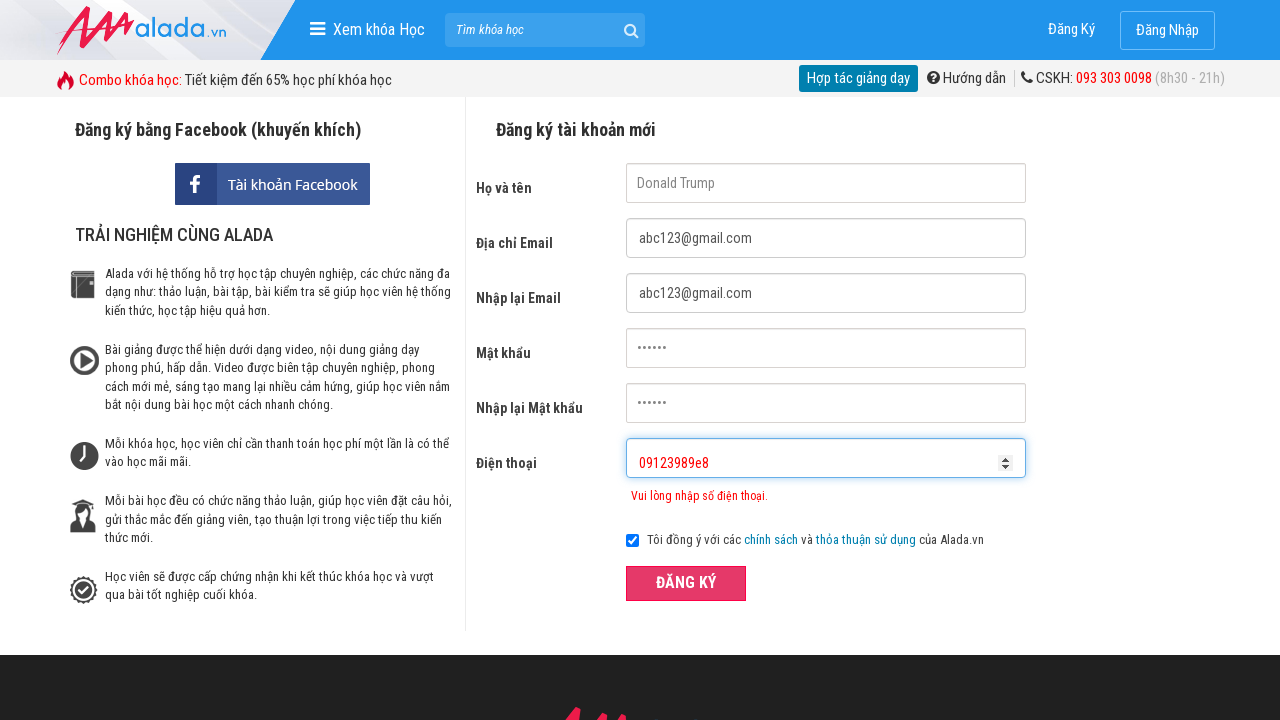

Clicked ĐĂNG KÝ button for Case 3 (phone with letters) at (686, 583) on xpath=//form[@id='frmLogin']//button[text()='ĐĂNG KÝ']
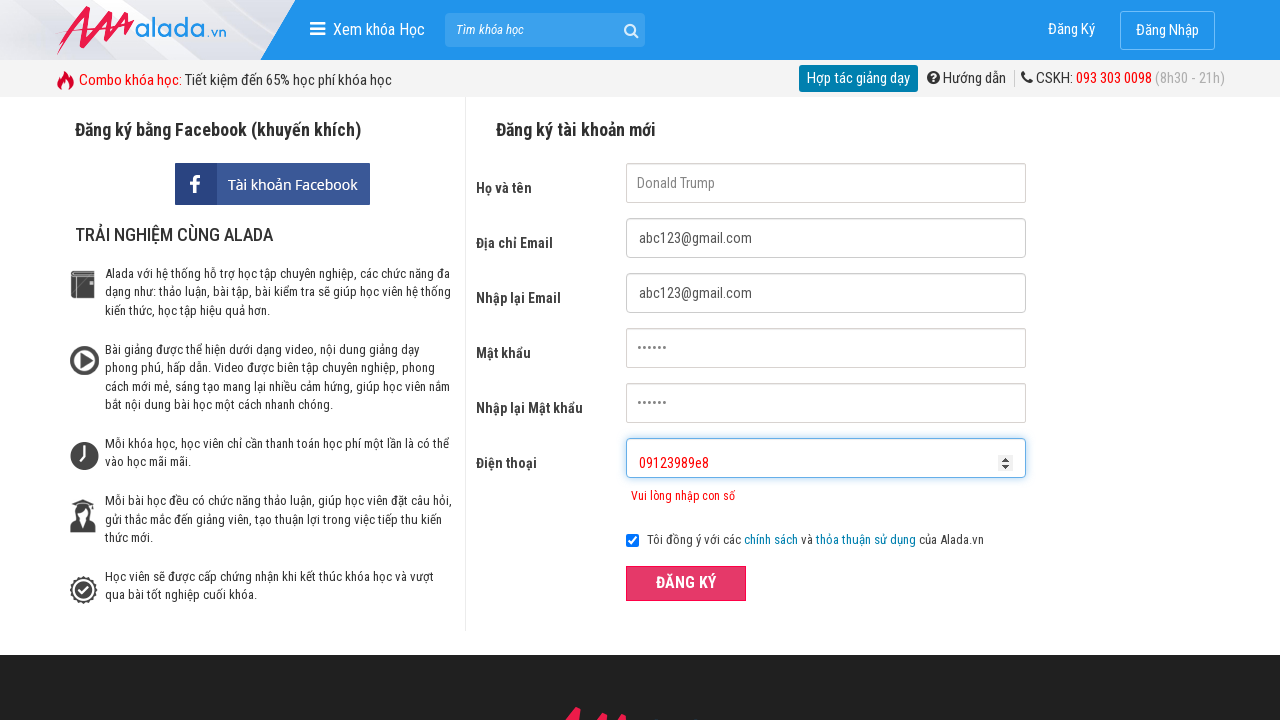

Phone error message appeared for phone with letters
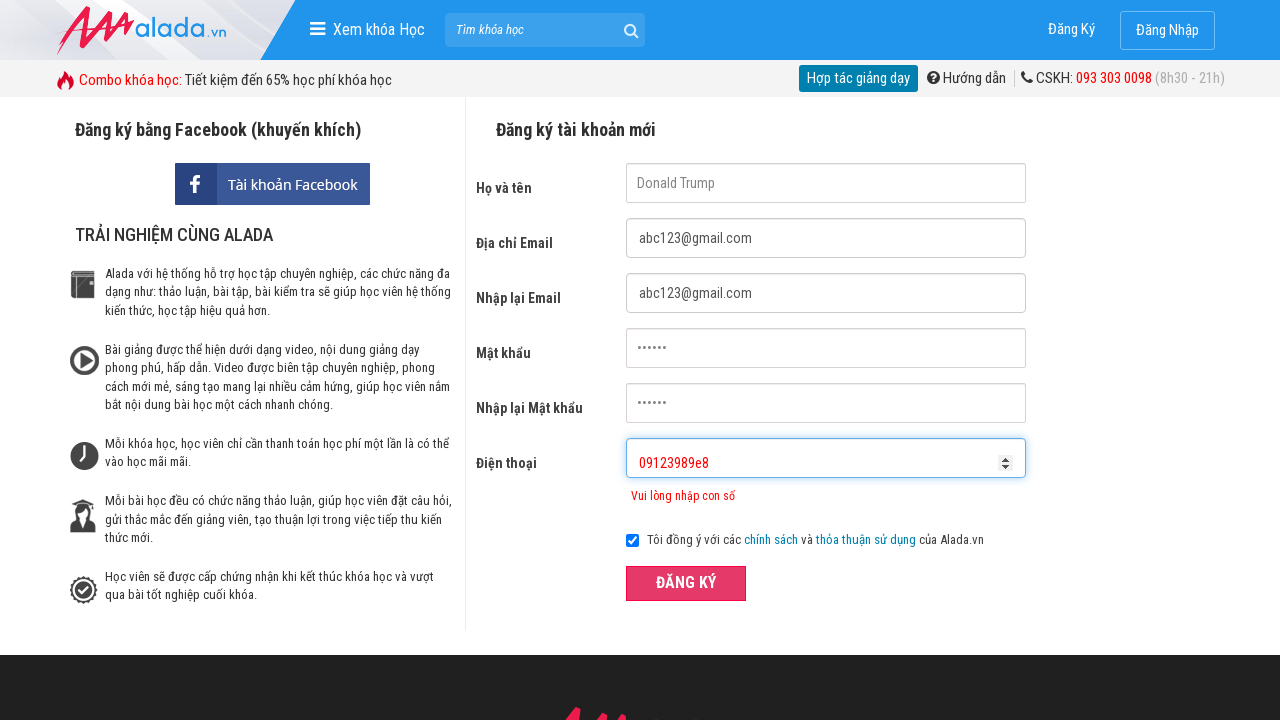

Cleared phone field on input[name='txtPhone']
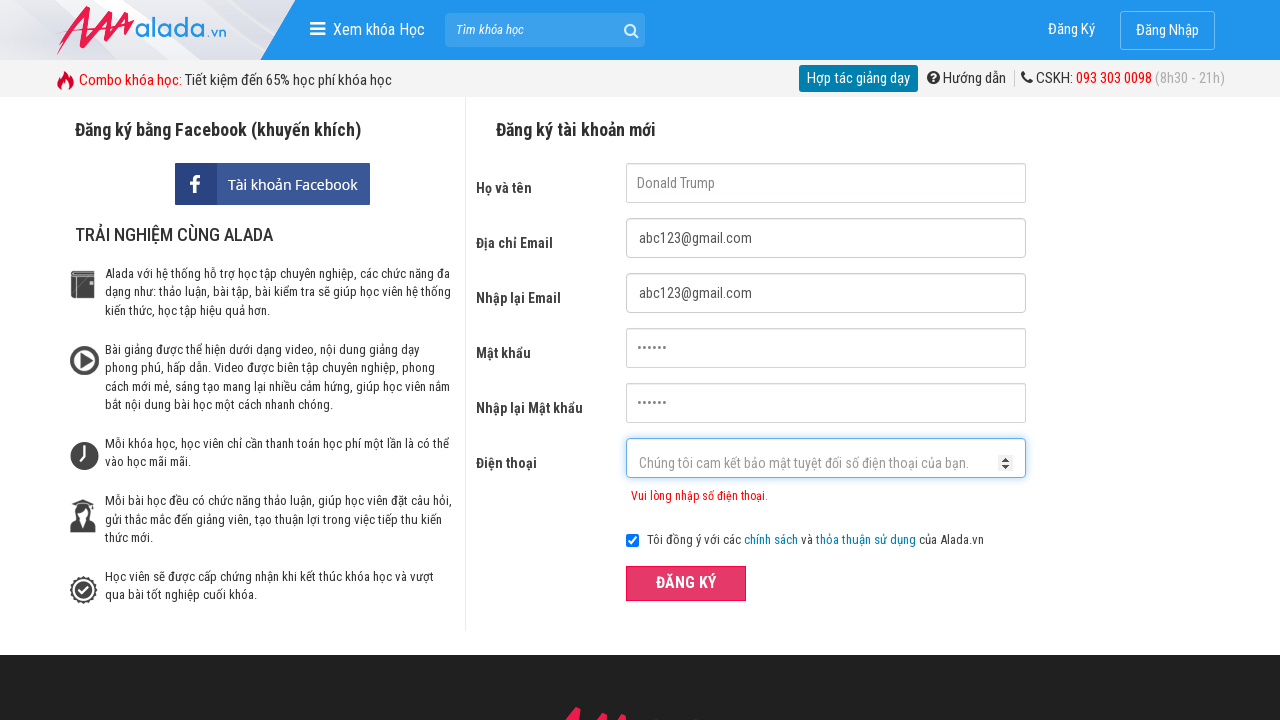

Filled phone field with '91239898' (invalid prefix - missing leading 0) on input[name='txtPhone']
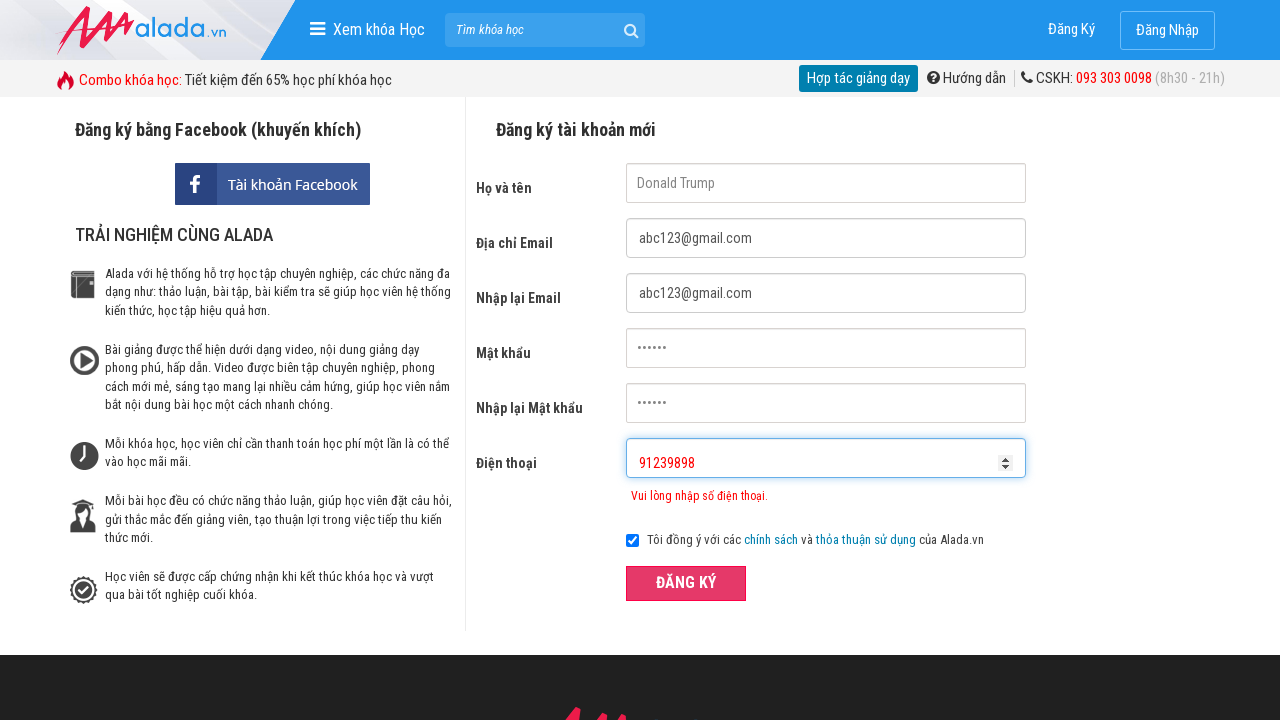

Clicked ĐĂNG KÝ button for Case 4 (invalid prefix) at (686, 583) on xpath=//form[@id='frmLogin']//button[text()='ĐĂNG KÝ']
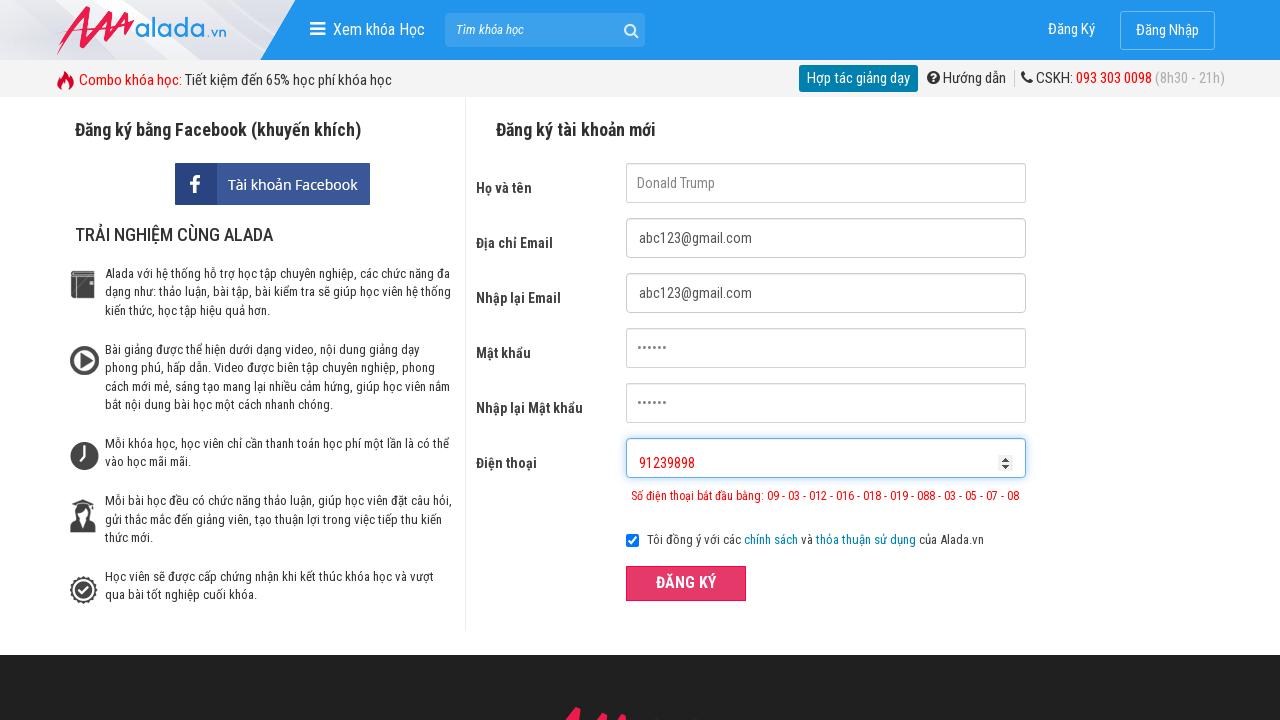

Phone error message appeared for invalid prefix
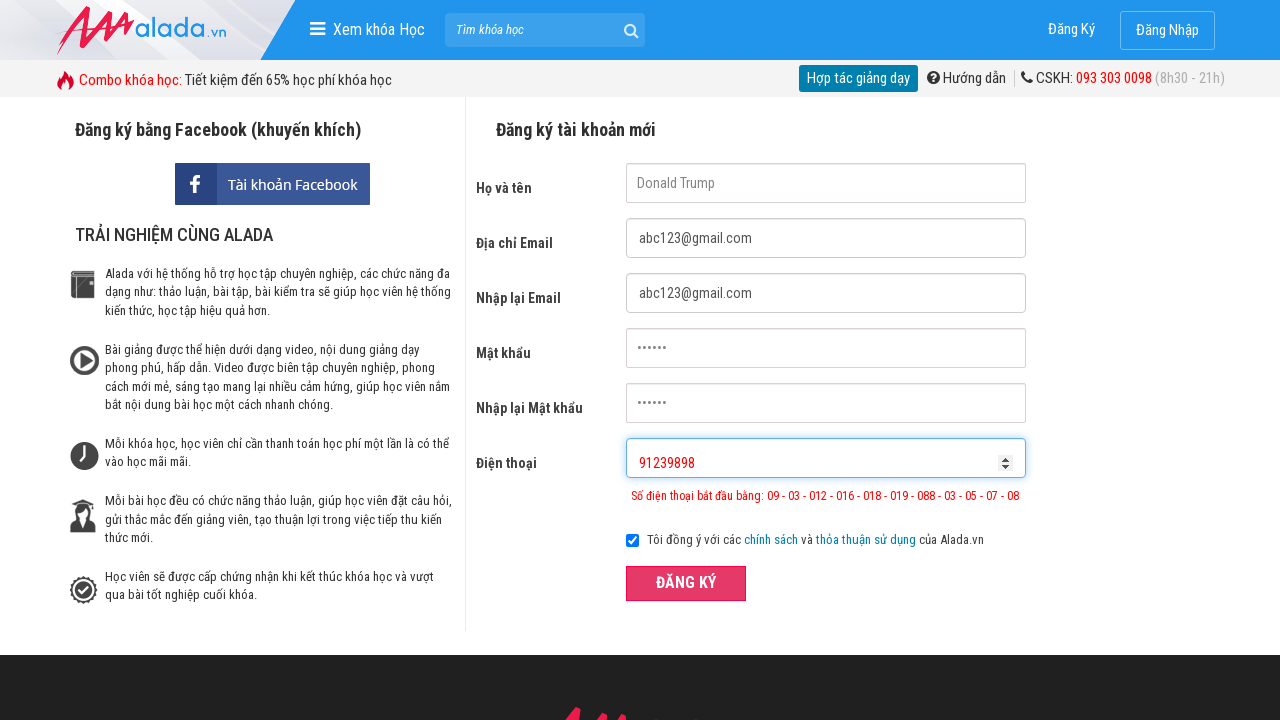

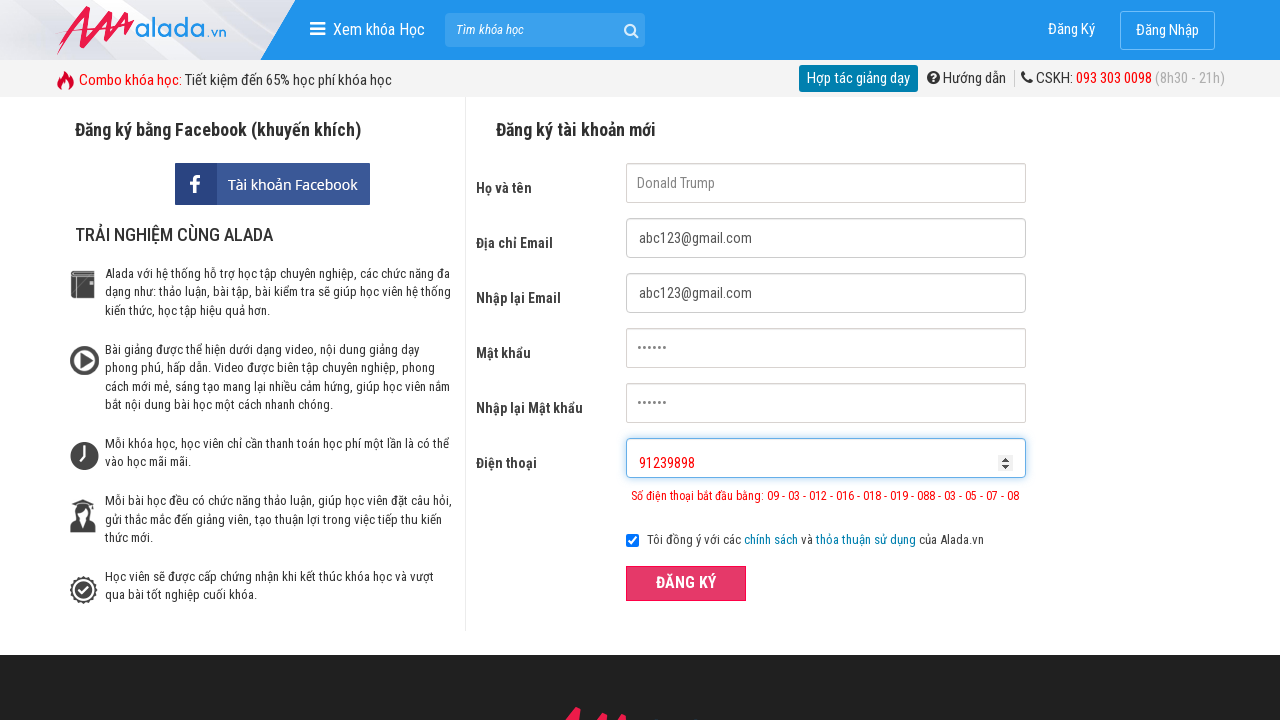